Tests changing a selection menu option on a JODI database table viewer by clicking on a dropdown menu and selecting a different value from the list.

Starting URL: http://www.jodidb.org/TableViewer/tableView.aspx?ReportId=93906

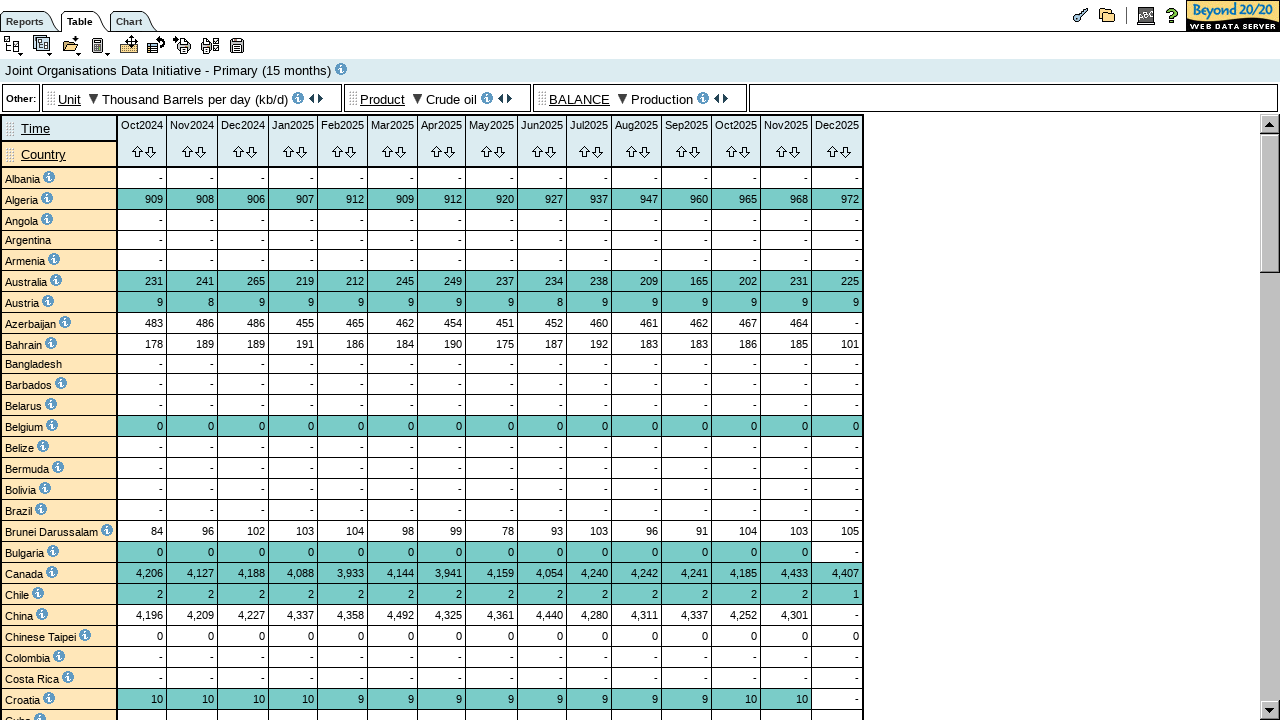

Waited for select menu dropdown to become visible
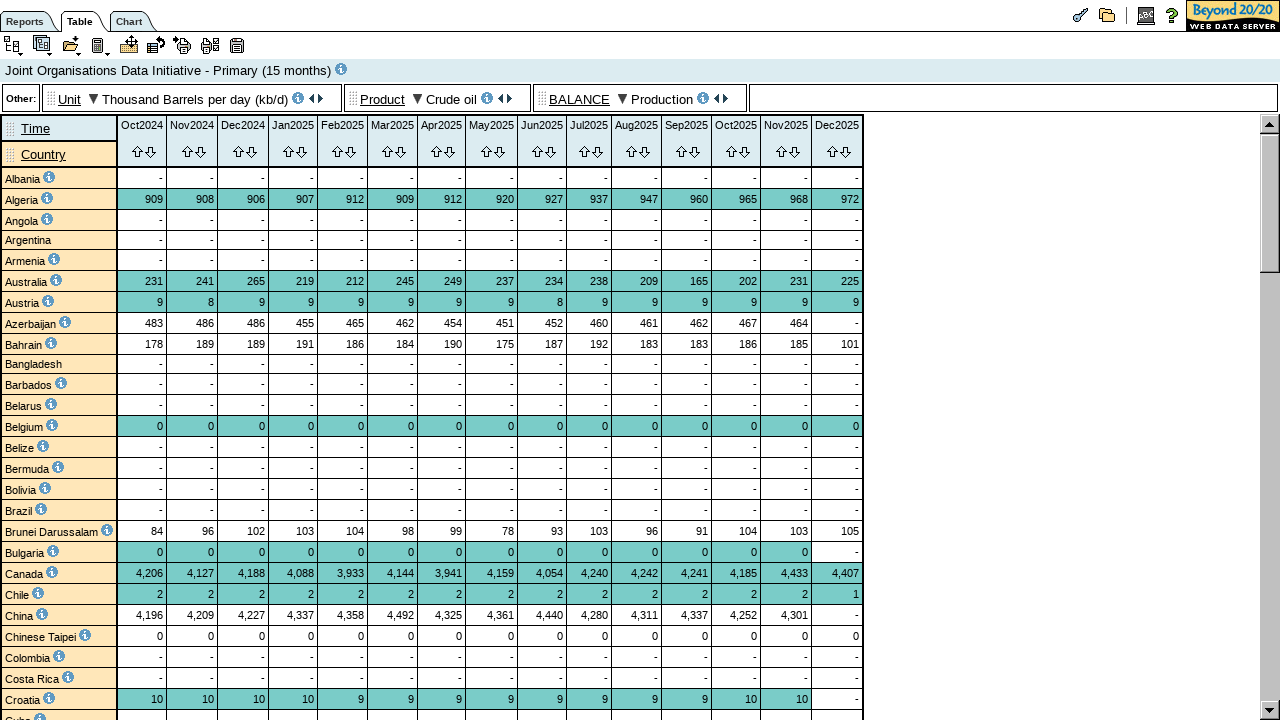

Clicked on the select menu dropdown at (622, 96) on img#selectMenu2
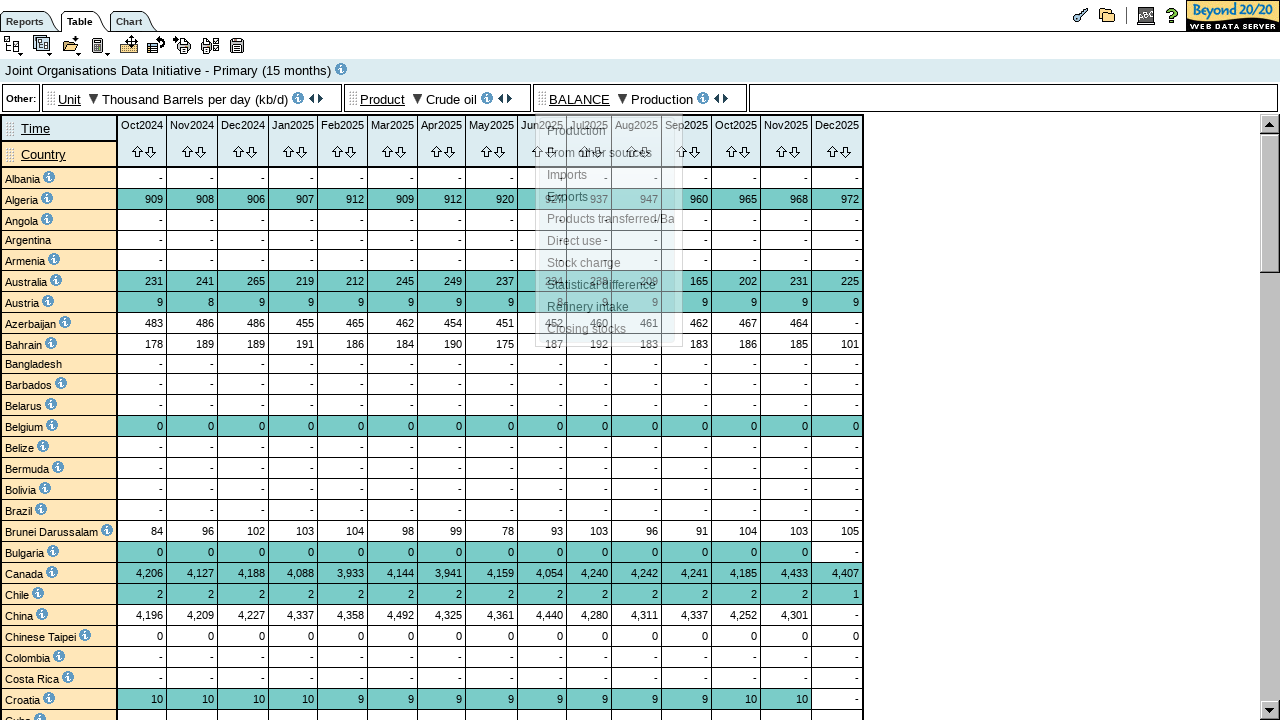

Waited for dropdown option to become visible
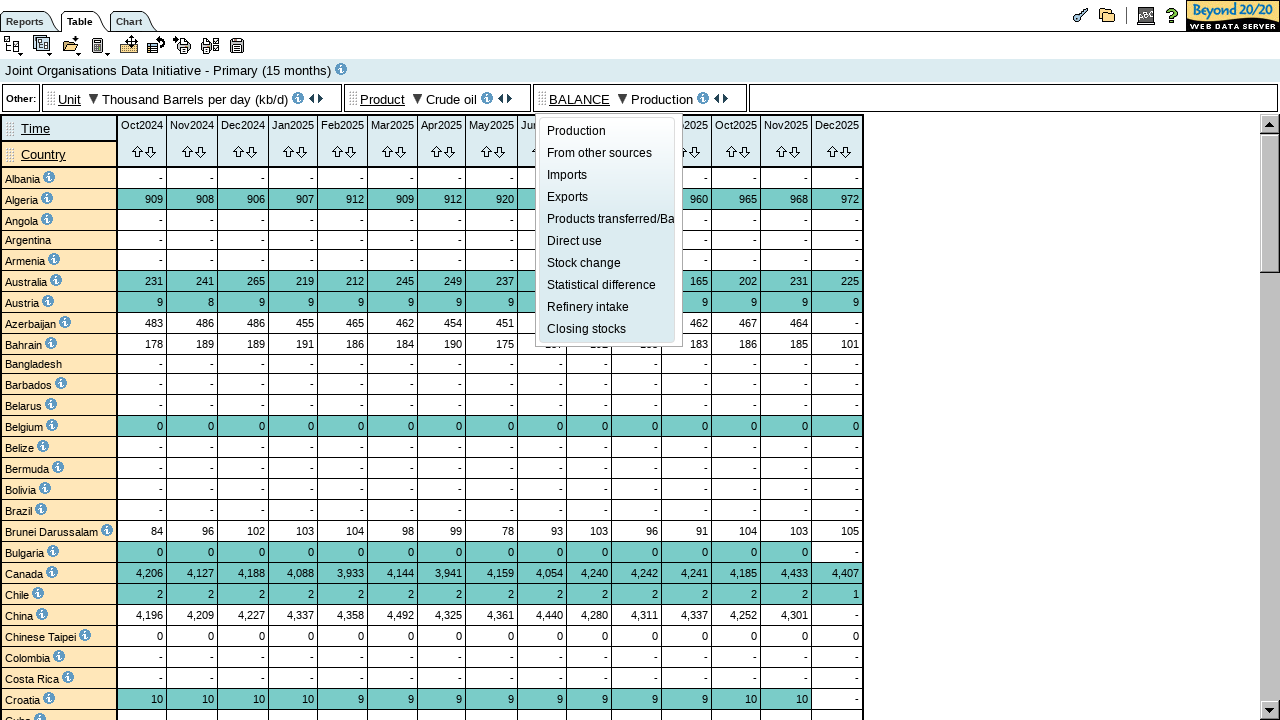

Clicked on the desired dropdown option to change selection at (607, 197) on li#li-el-d2-mi3
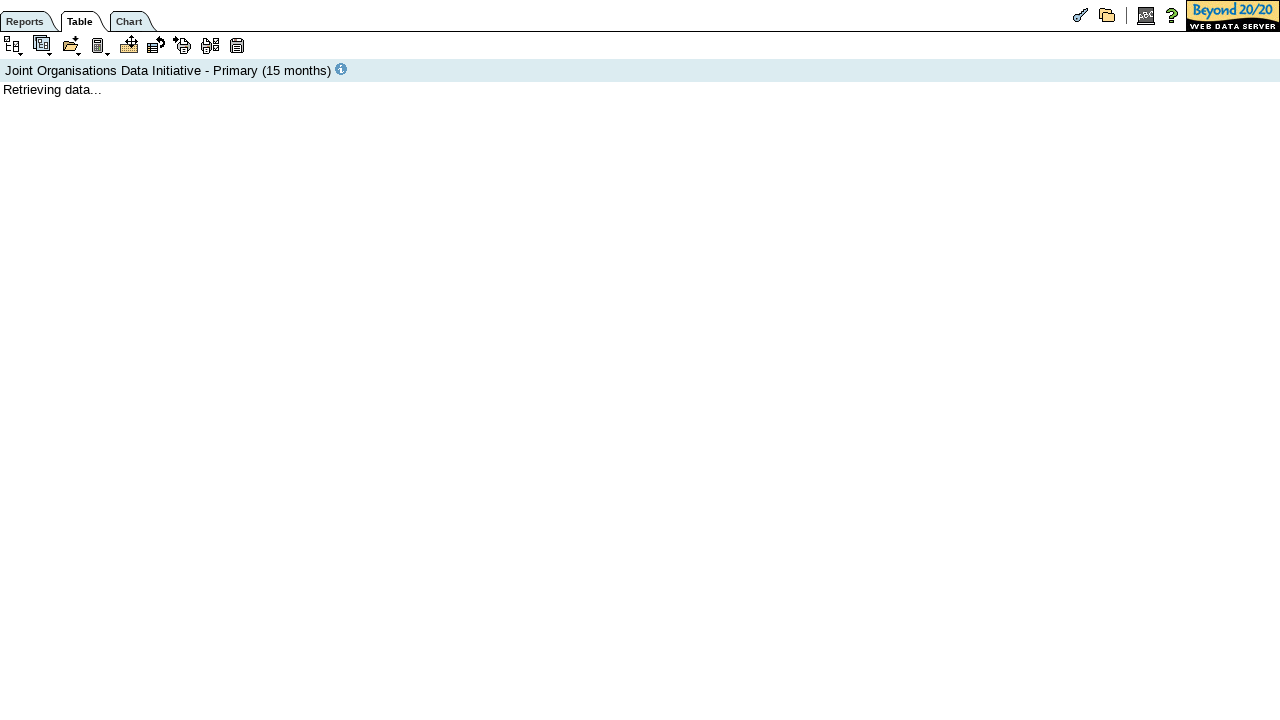

Waited for the page to load new data after selection change
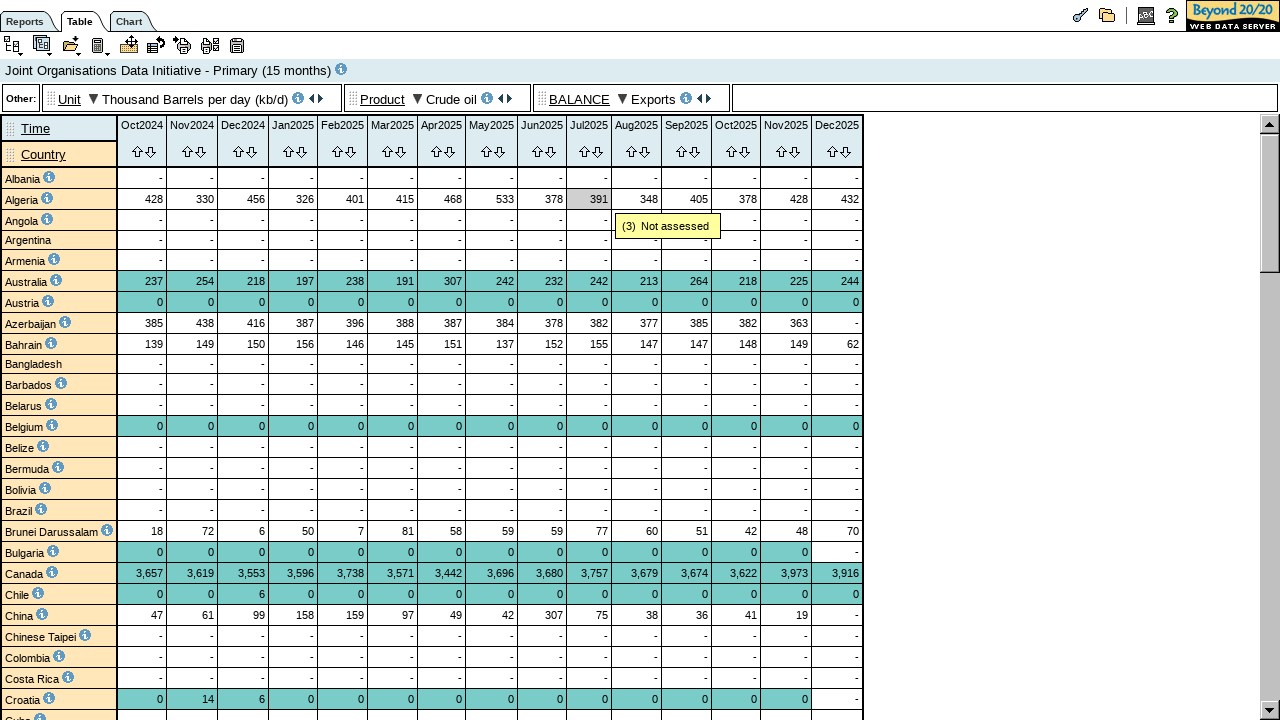

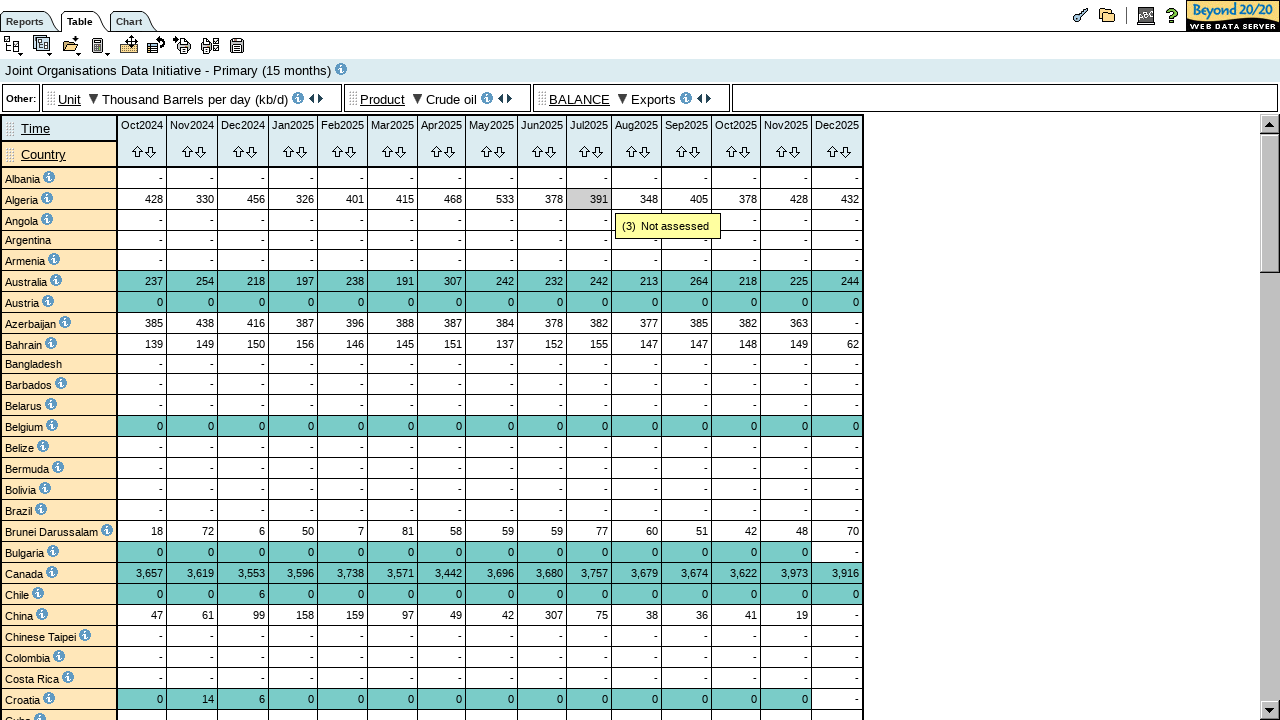